Tests various JavaScript alert interactions including simple alerts, confirmation dialogs, and prompt alerts with text input

Starting URL: https://demoqa.com/alerts

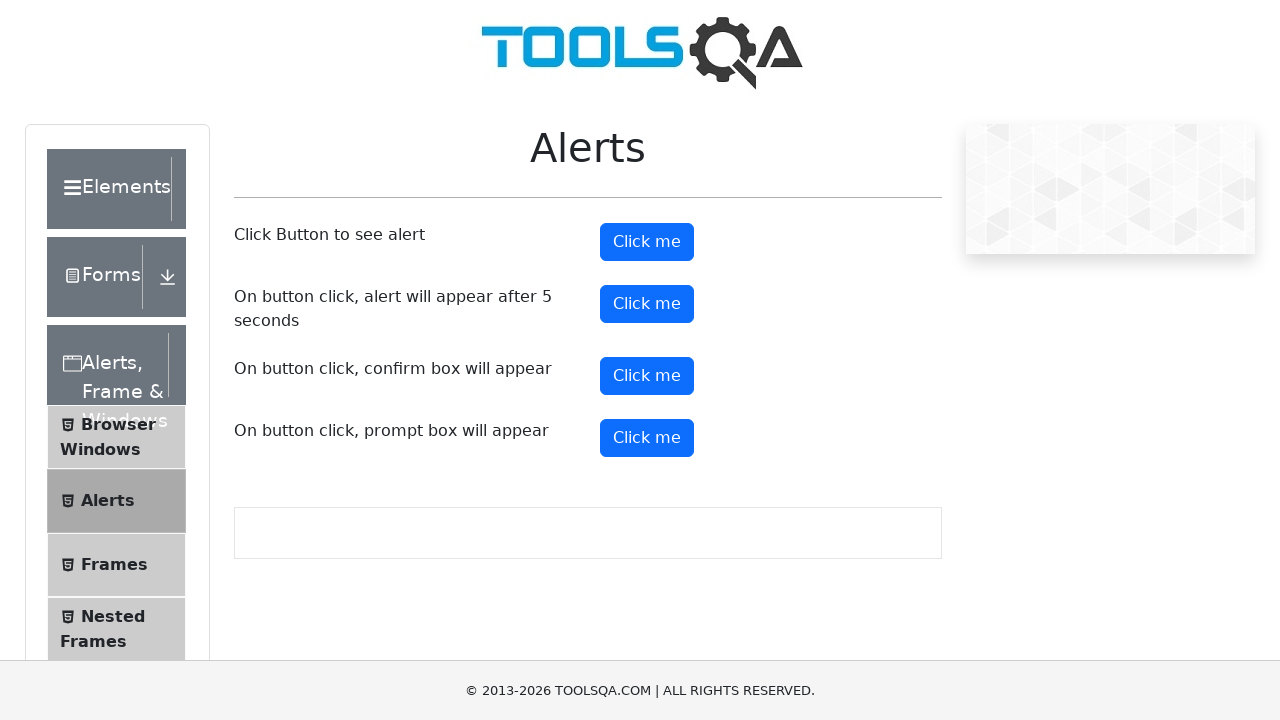

Clicked alert button to trigger simple alert at (647, 242) on #alertButton
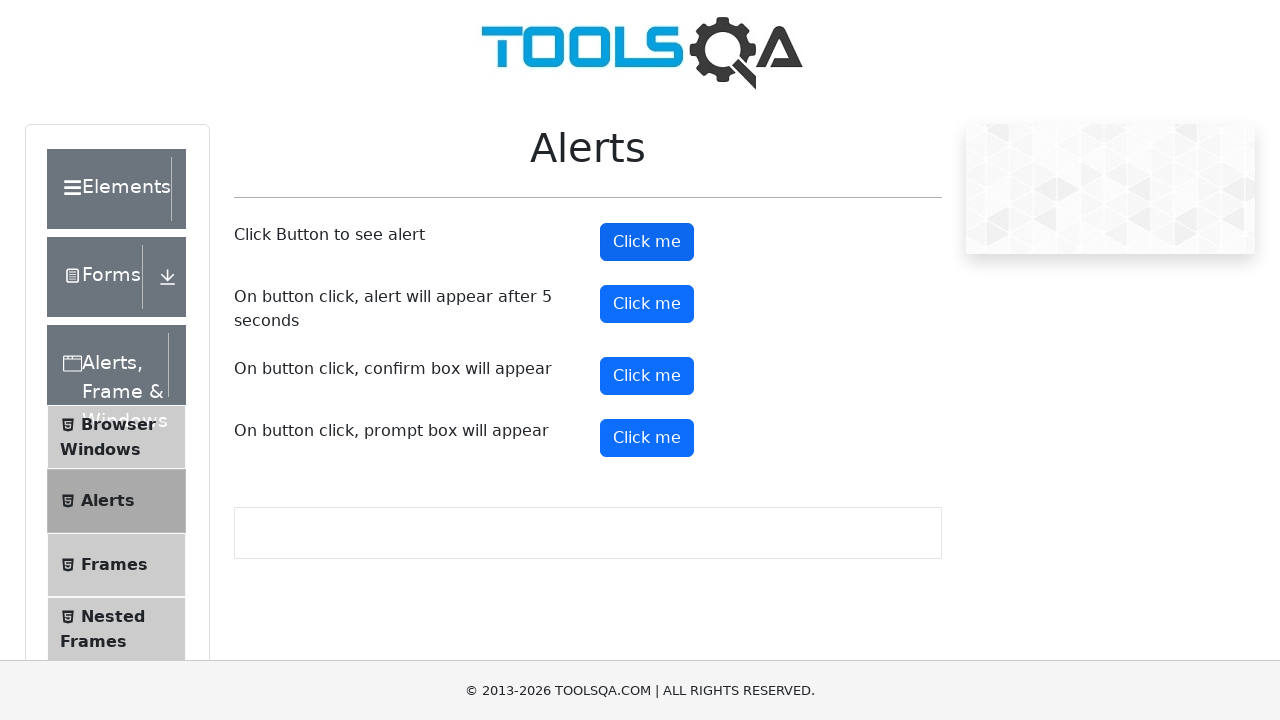

Accepted simple alert dialog
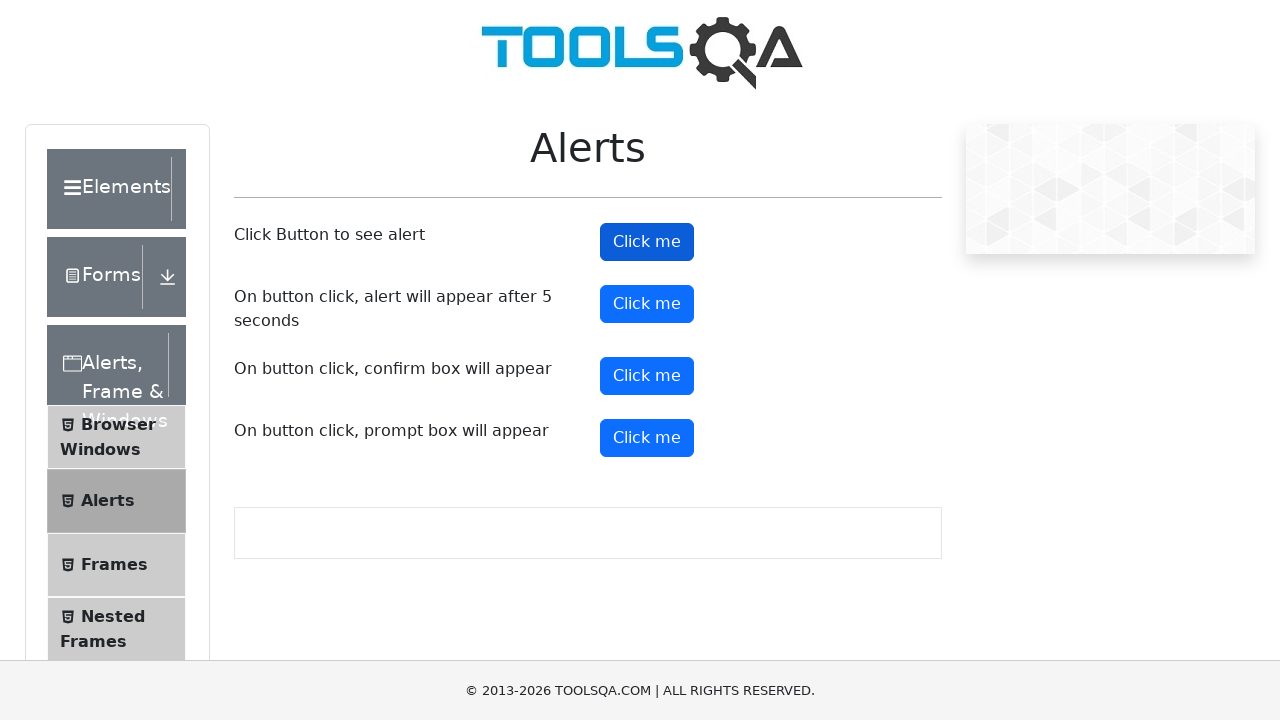

Clicked confirmation button to trigger confirm dialog at (647, 376) on #confirmButton
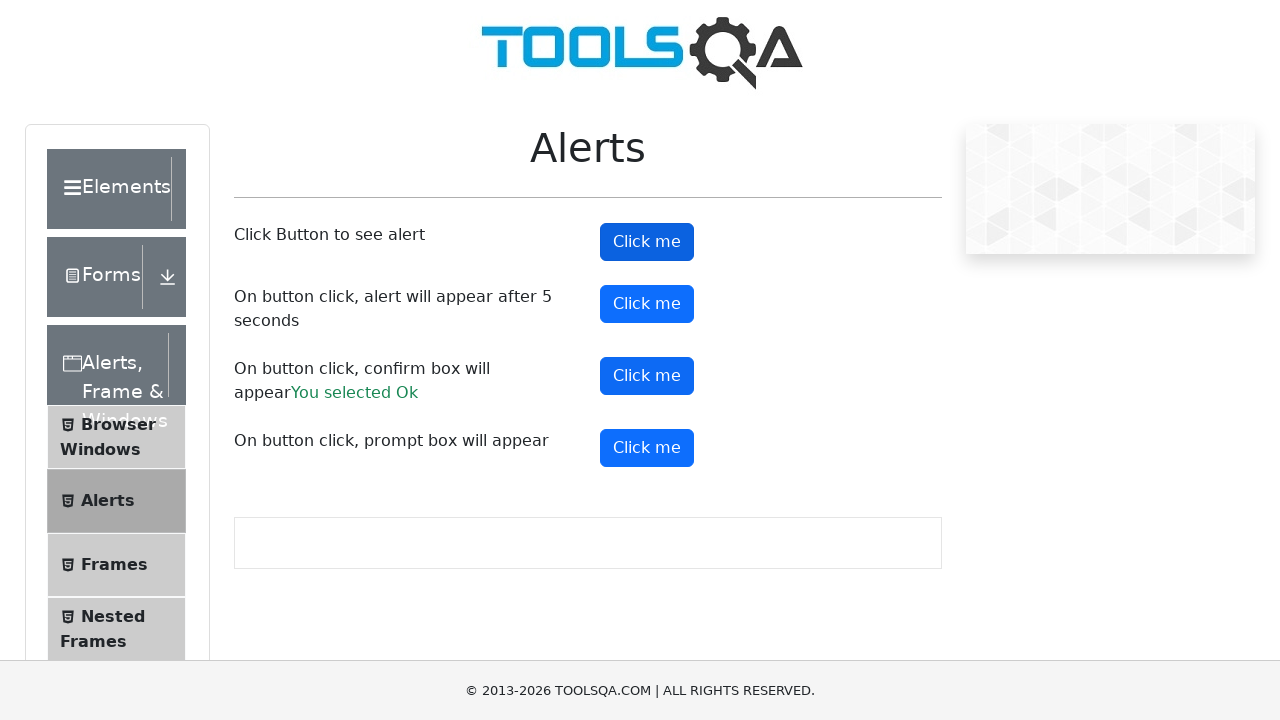

Dismissed confirmation dialog
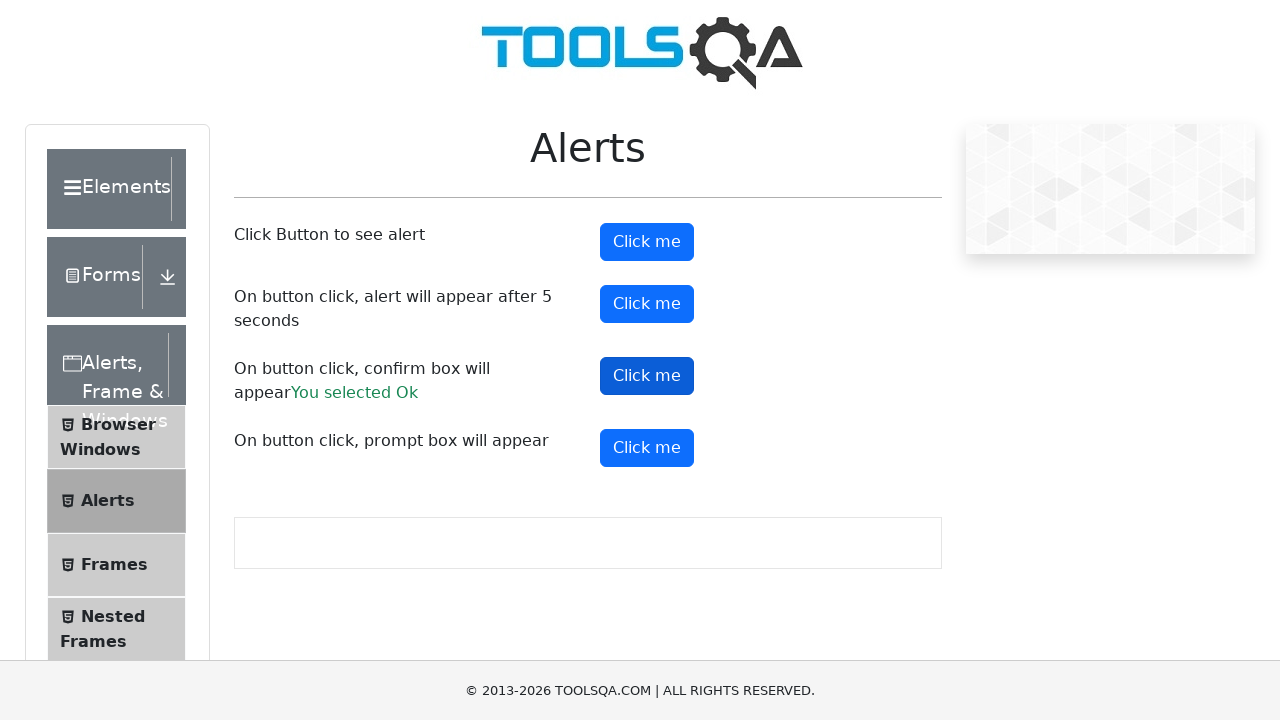

Clicked prompt button to trigger prompt dialog at (647, 448) on #promtButton
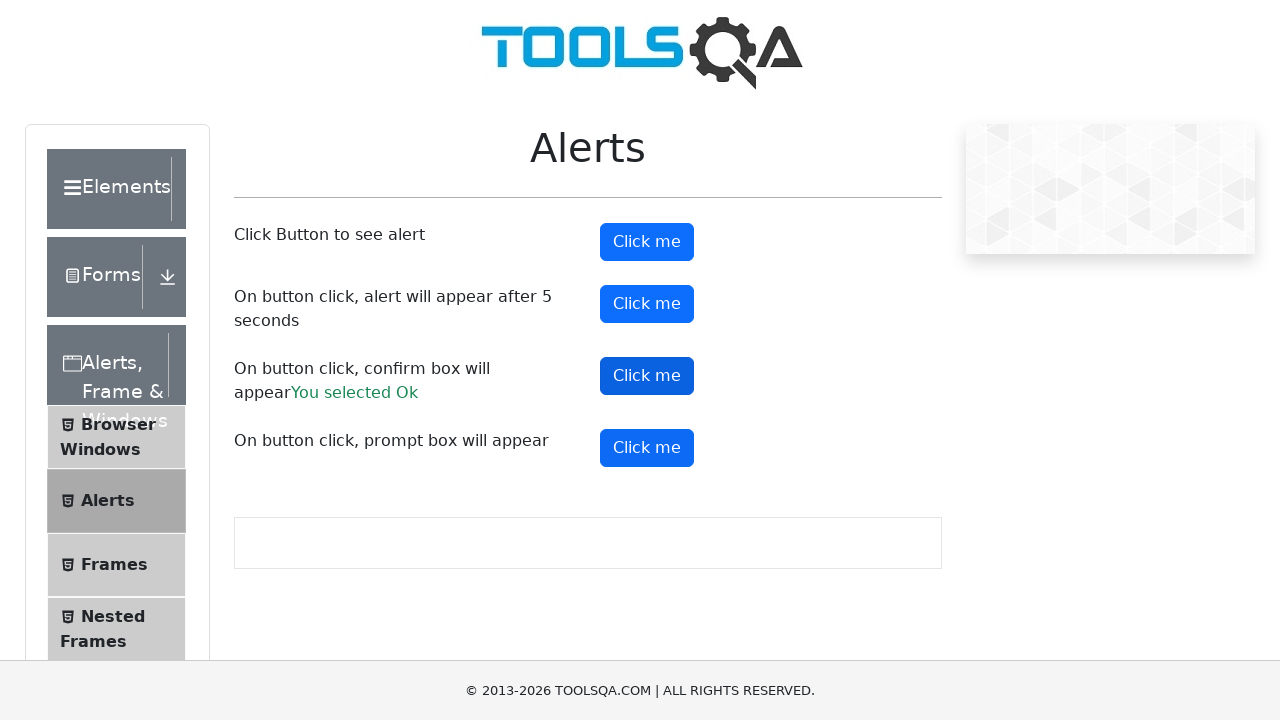

Accepted prompt dialog with text 'Please Confirm!!!'
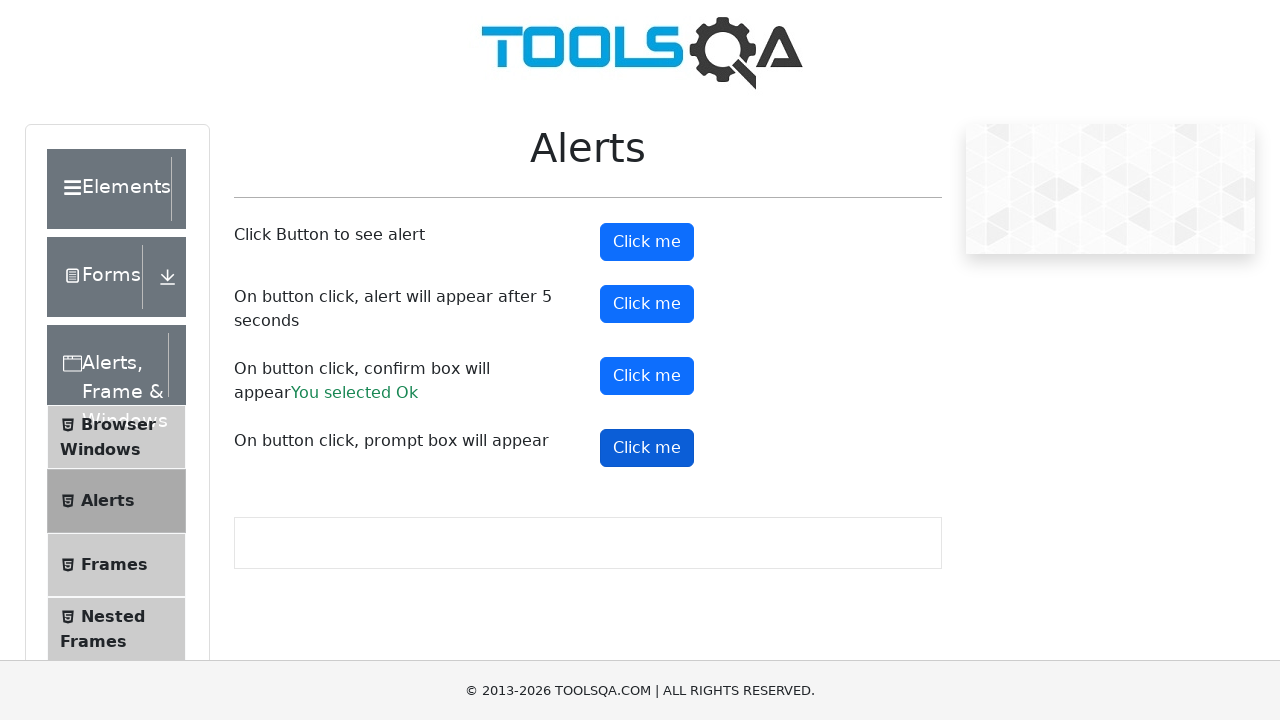

Clicked alert button again to trigger simple alert at (647, 242) on #alertButton
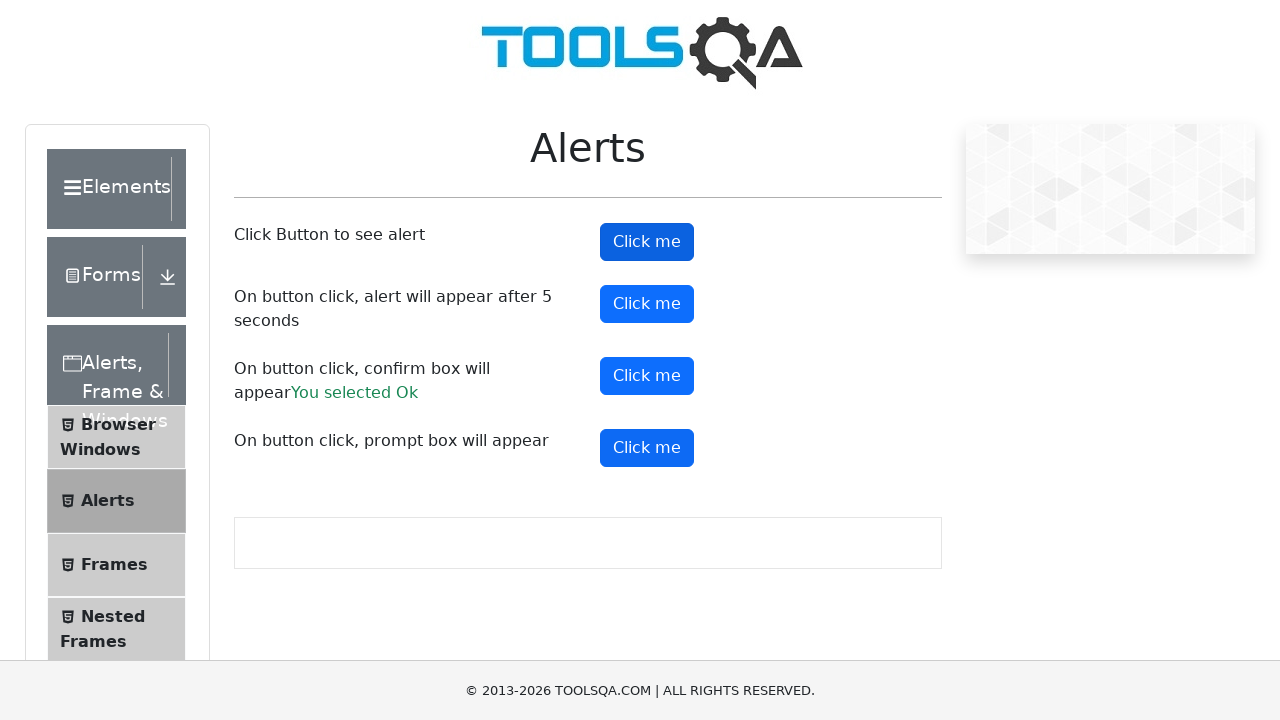

Accepted simple alert dialog again
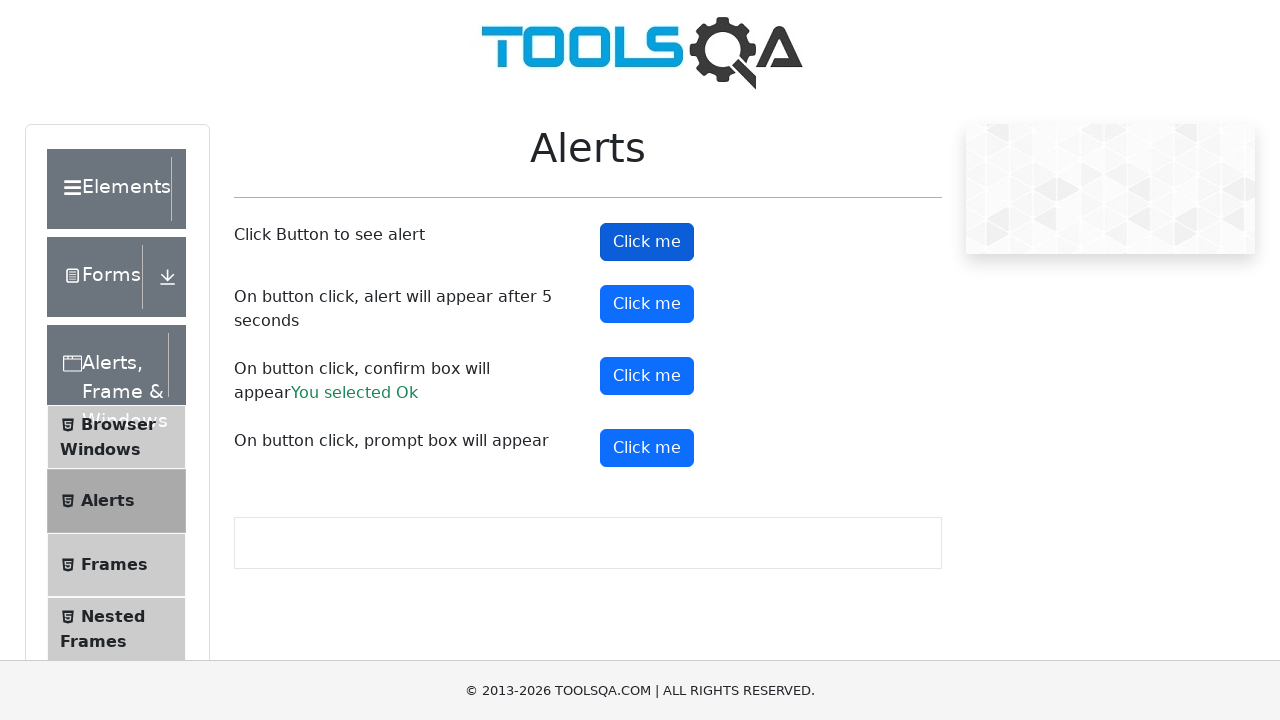

Clicked confirmation button again to trigger confirm dialog at (647, 376) on #confirmButton
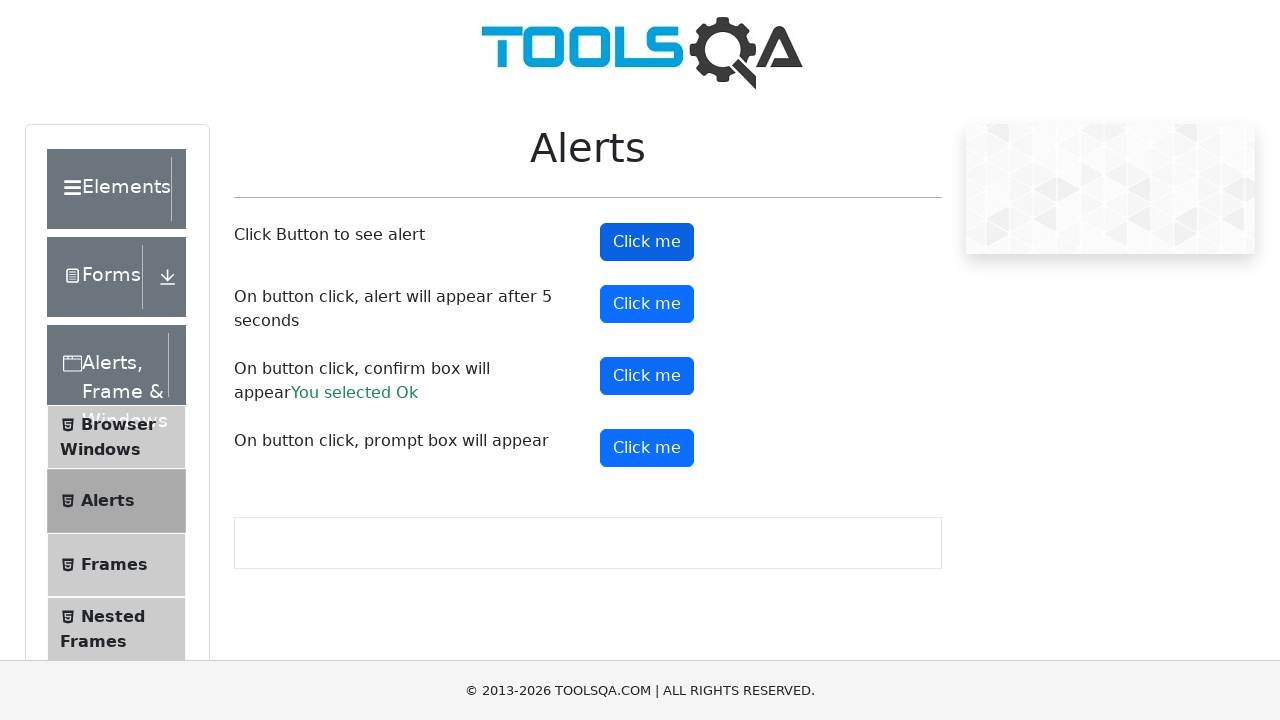

Dismissed confirmation dialog again
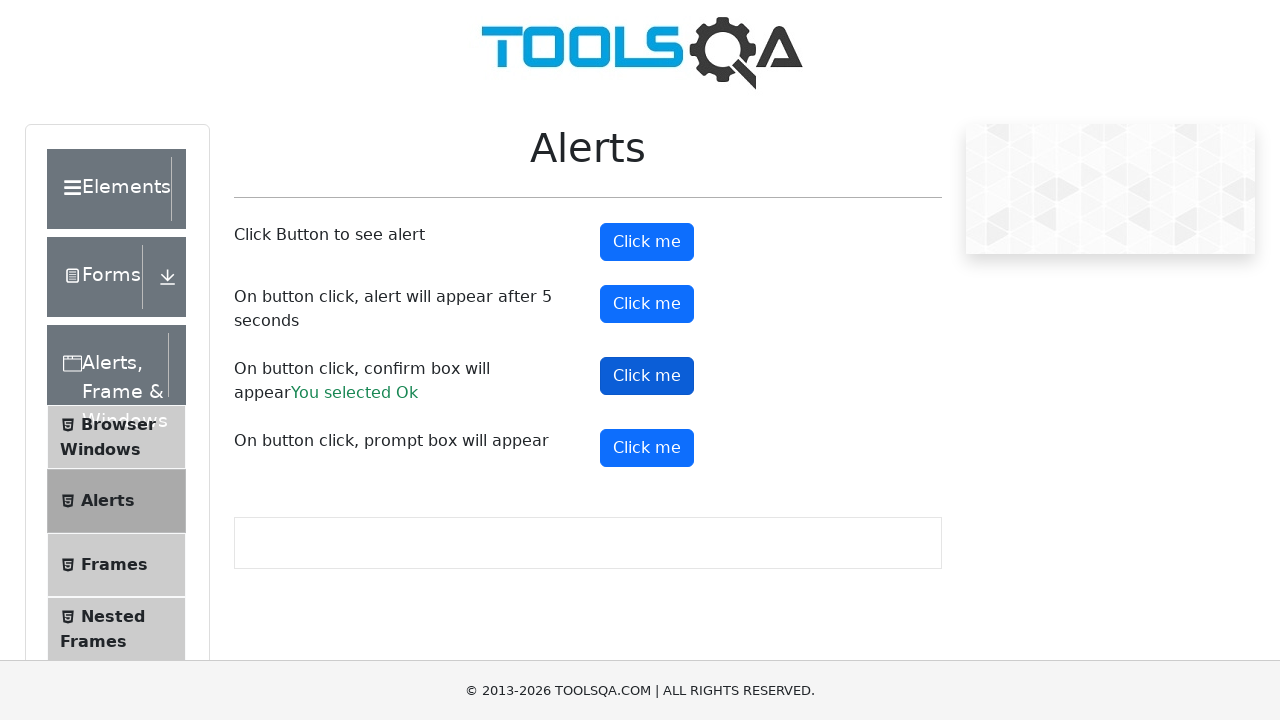

Clicked prompt button again to trigger prompt dialog at (647, 448) on #promtButton
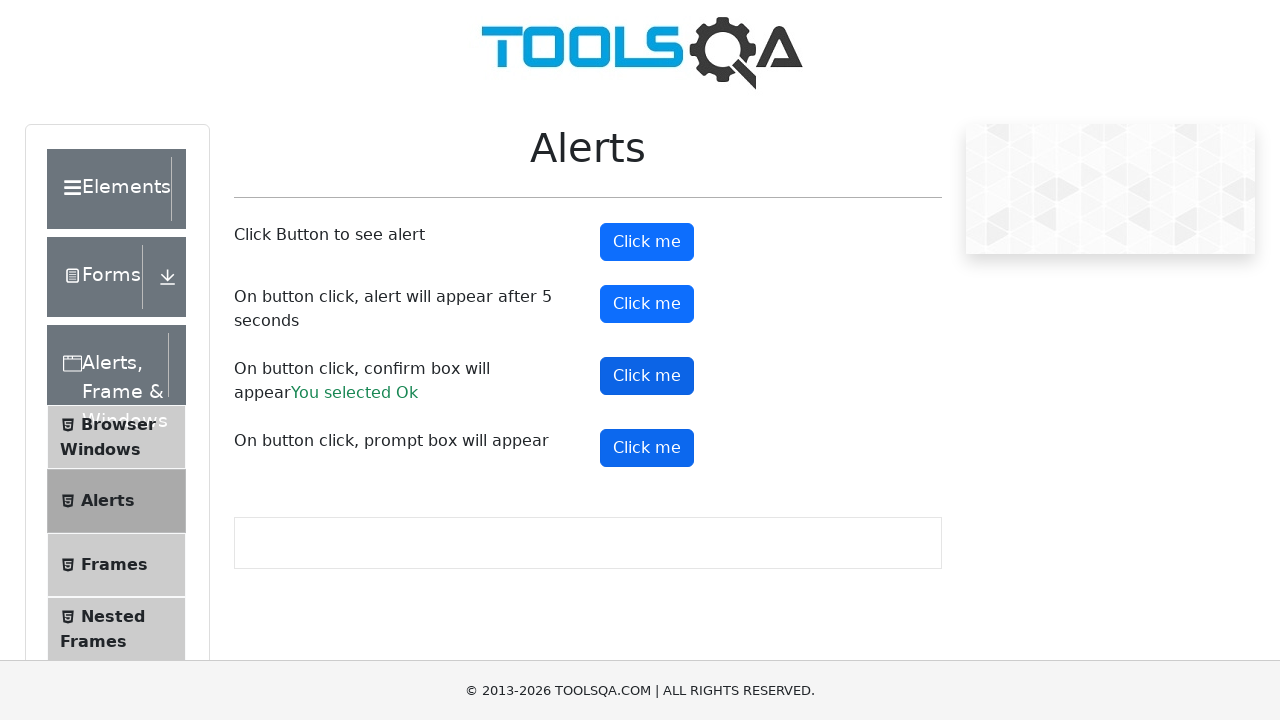

Accepted prompt dialog again with text 'Please Confirm!!!'
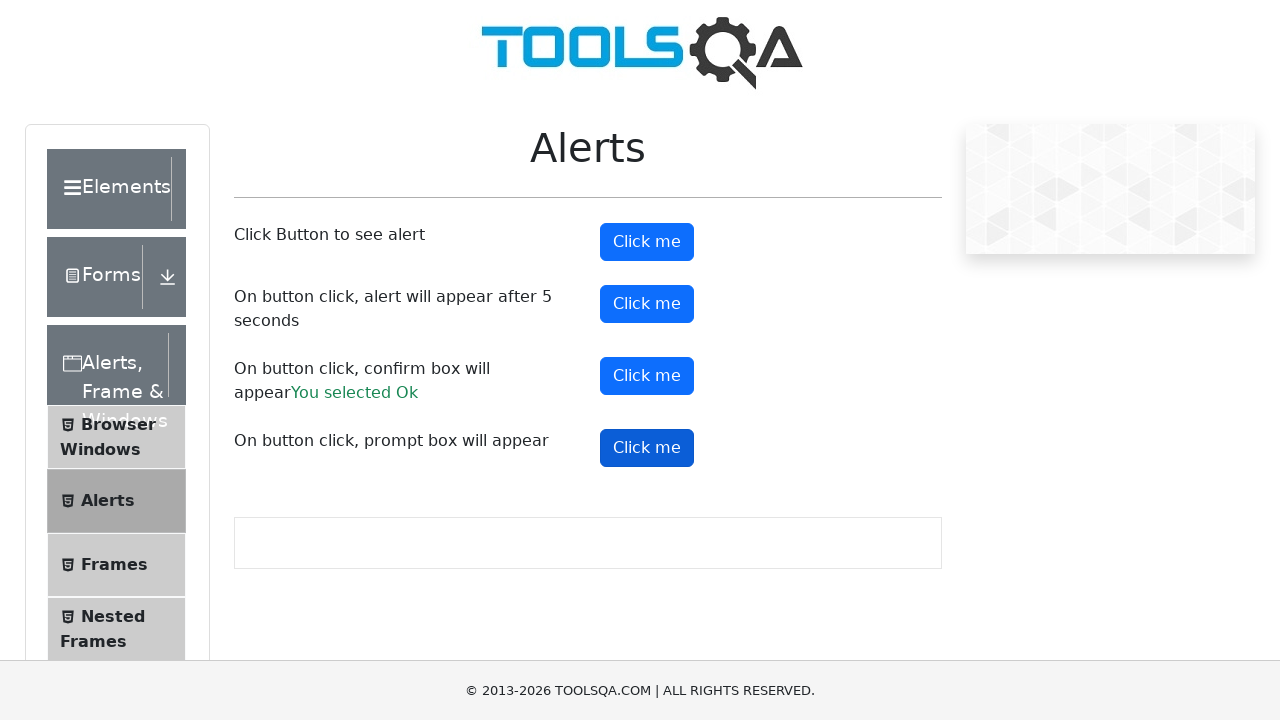

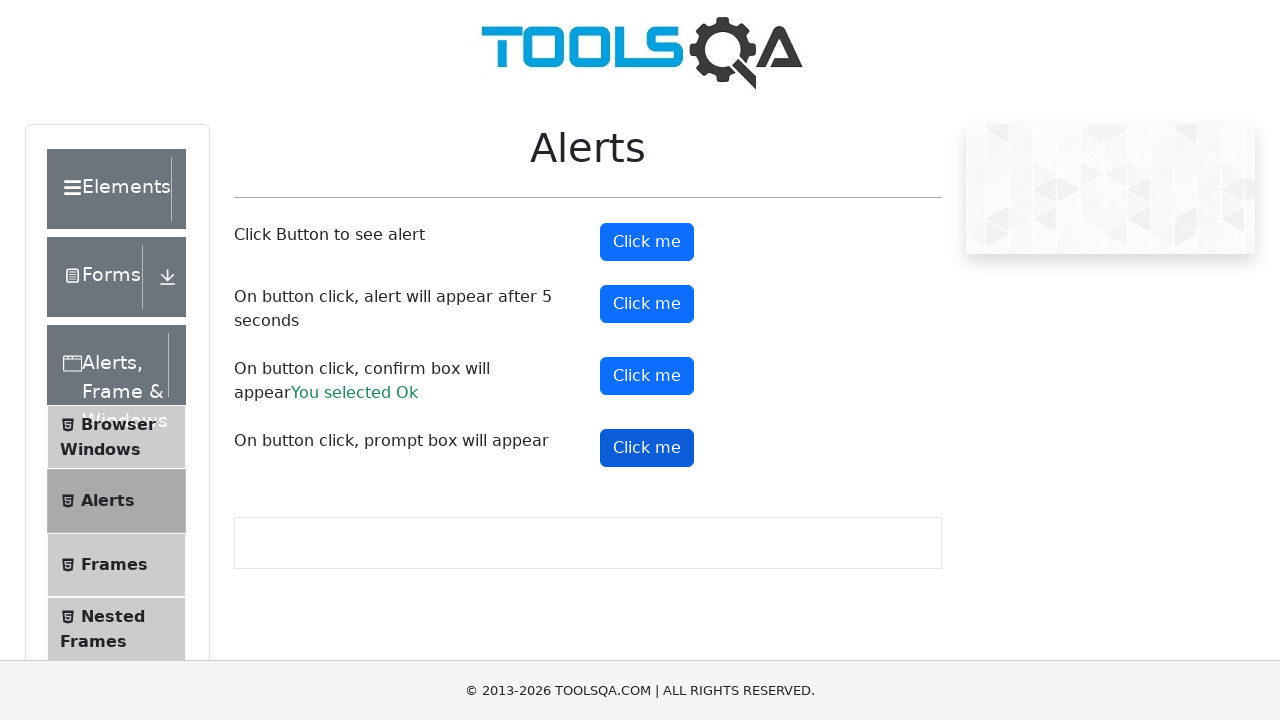